Tests static dropdown functionality by selecting options using three different methods: by index, by visible text, and by value on a practice dropdown element.

Starting URL: https://rahulshettyacademy.com/dropdownsPractise/

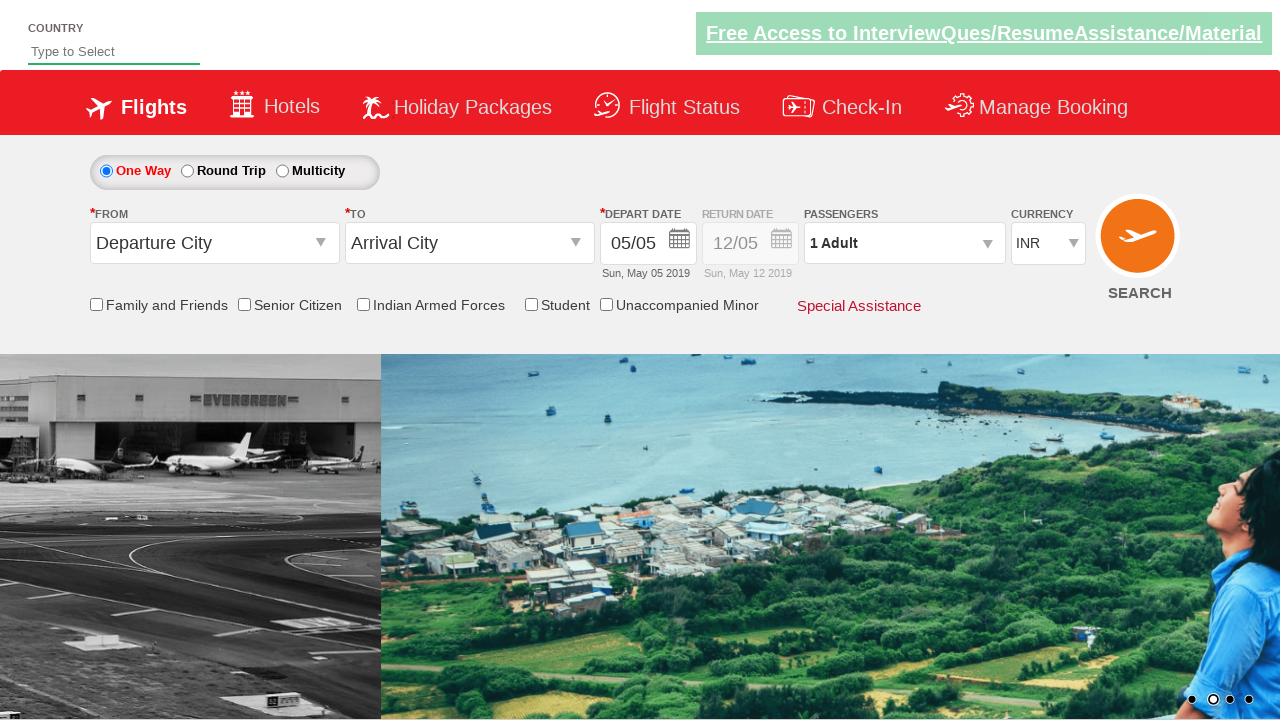

Waited for static dropdown element to be available
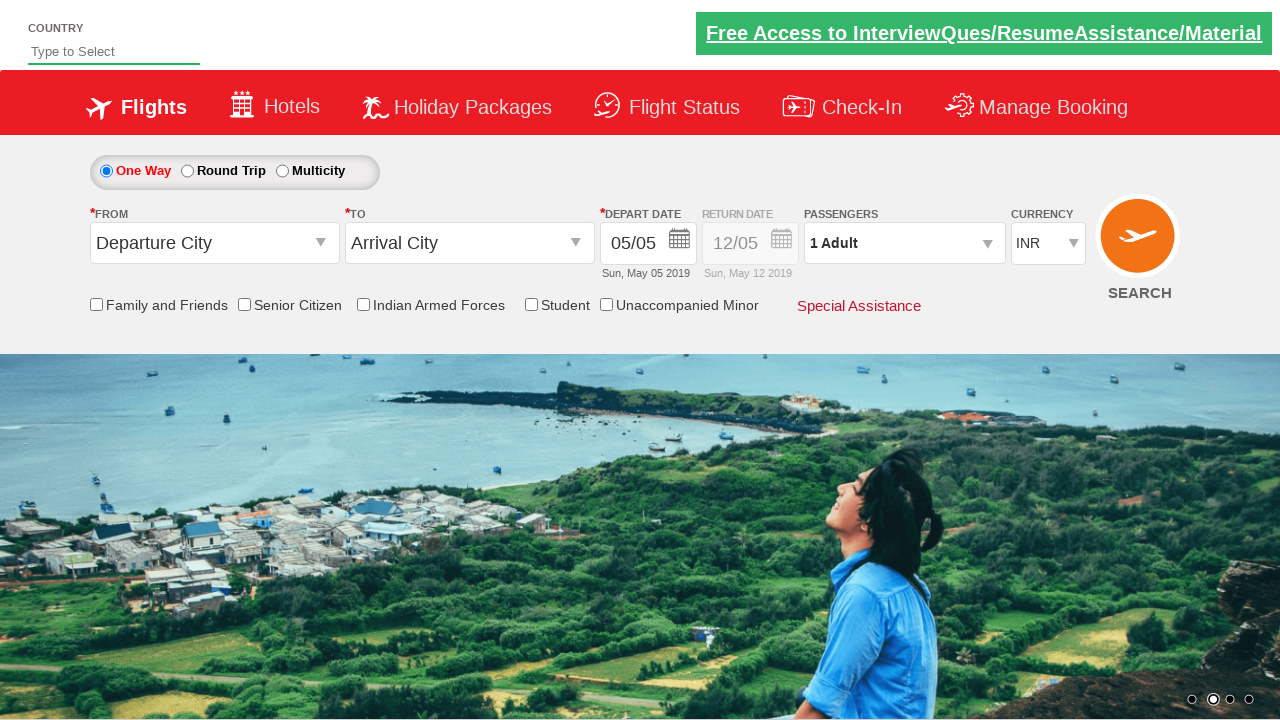

Selected dropdown option by index 3 on #ctl00_mainContent_DropDownListCurrency
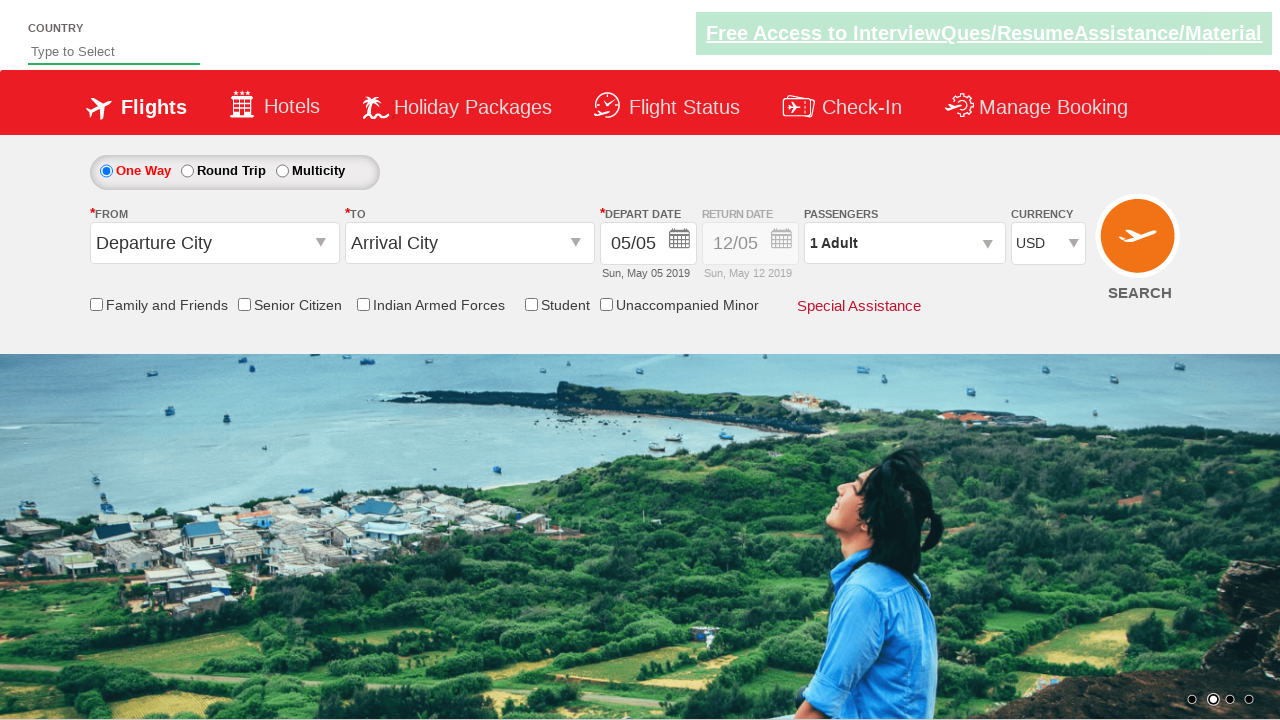

Selected dropdown option by visible text 'AED' on #ctl00_mainContent_DropDownListCurrency
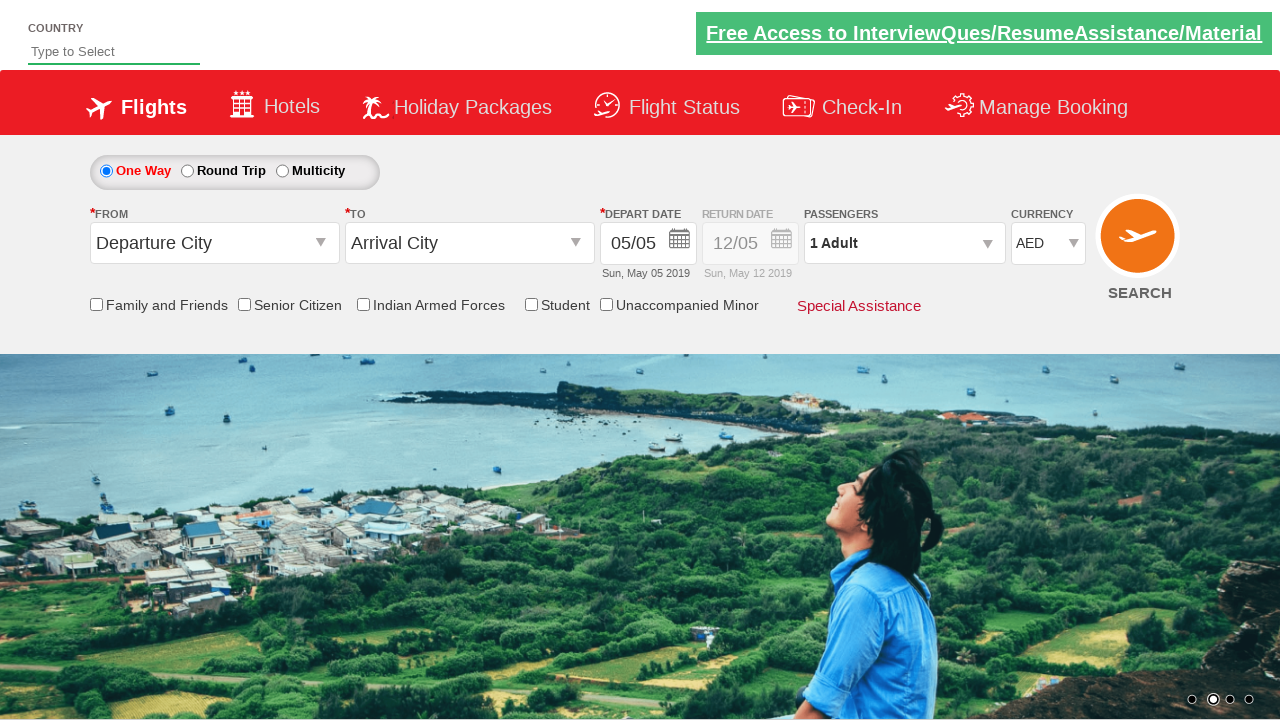

Selected dropdown option by value 'INR' on #ctl00_mainContent_DropDownListCurrency
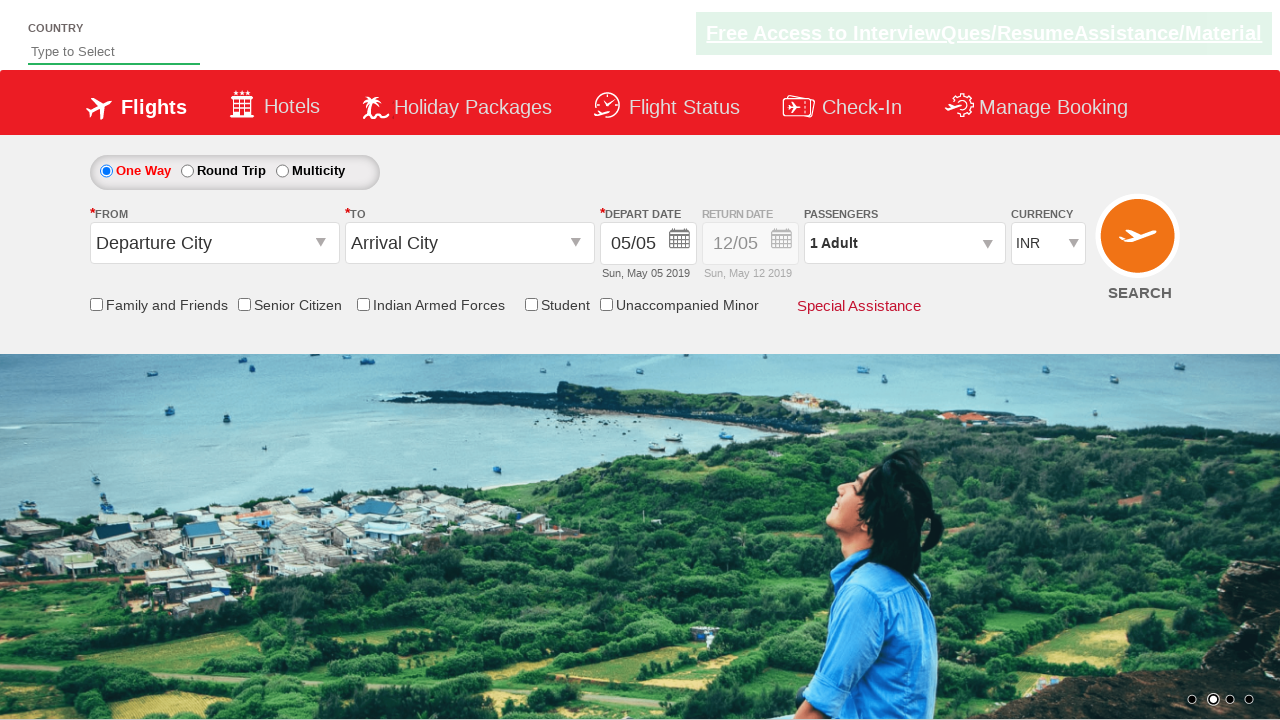

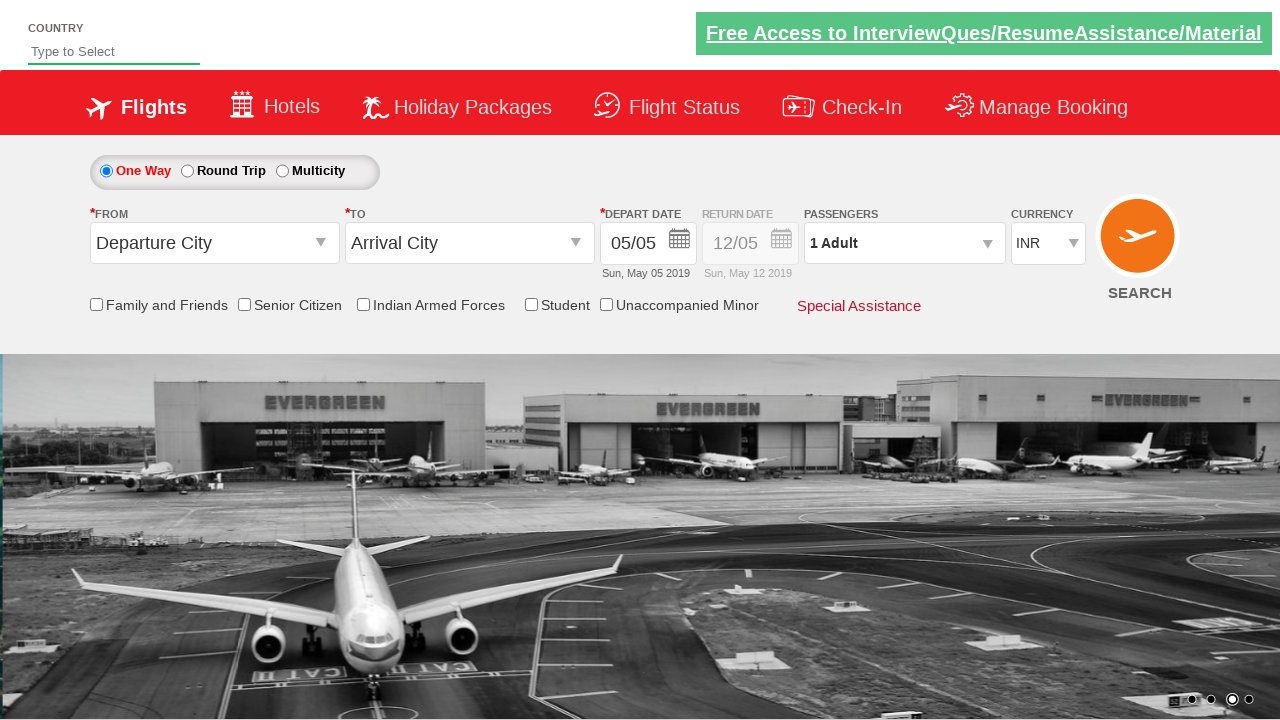